Tests handling of JavaScript prompt popup by clicking a button to trigger the prompt, entering text, and accepting it

Starting URL: https://www.w3schools.com/jsref/tryit.asp?filename=tryjsref_prompt

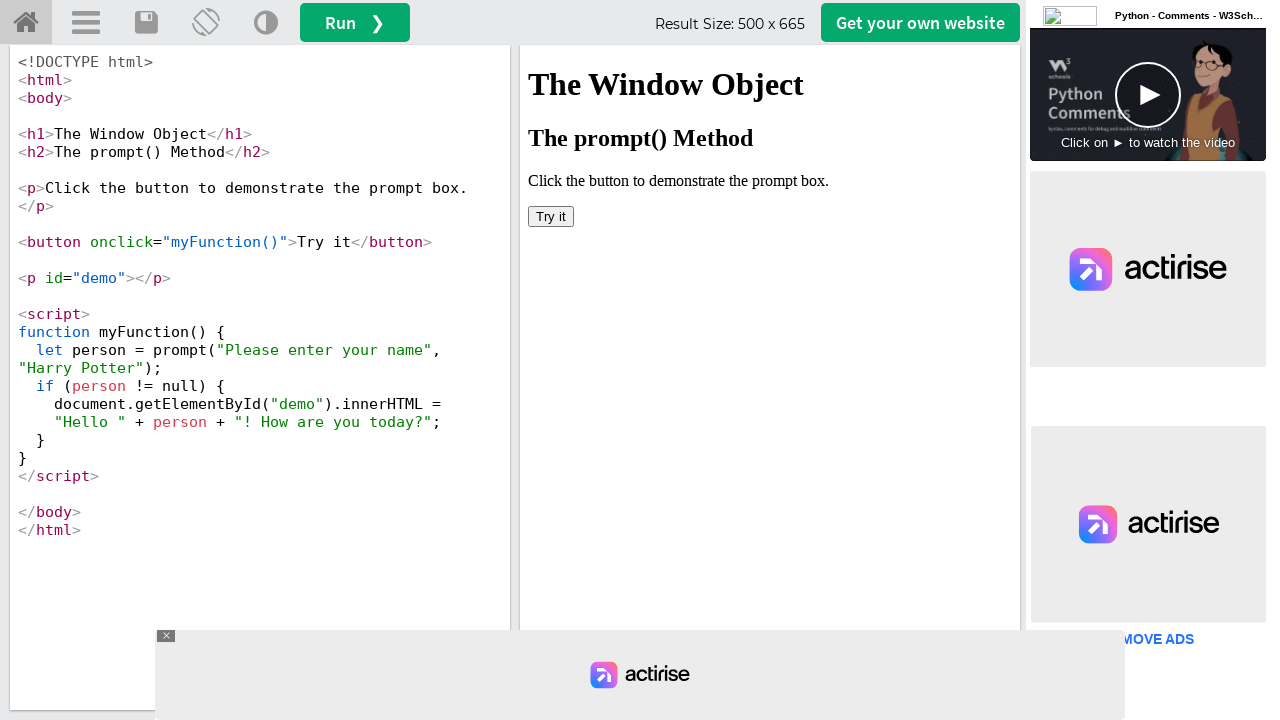

Located iframe with ID 'iframeResult'
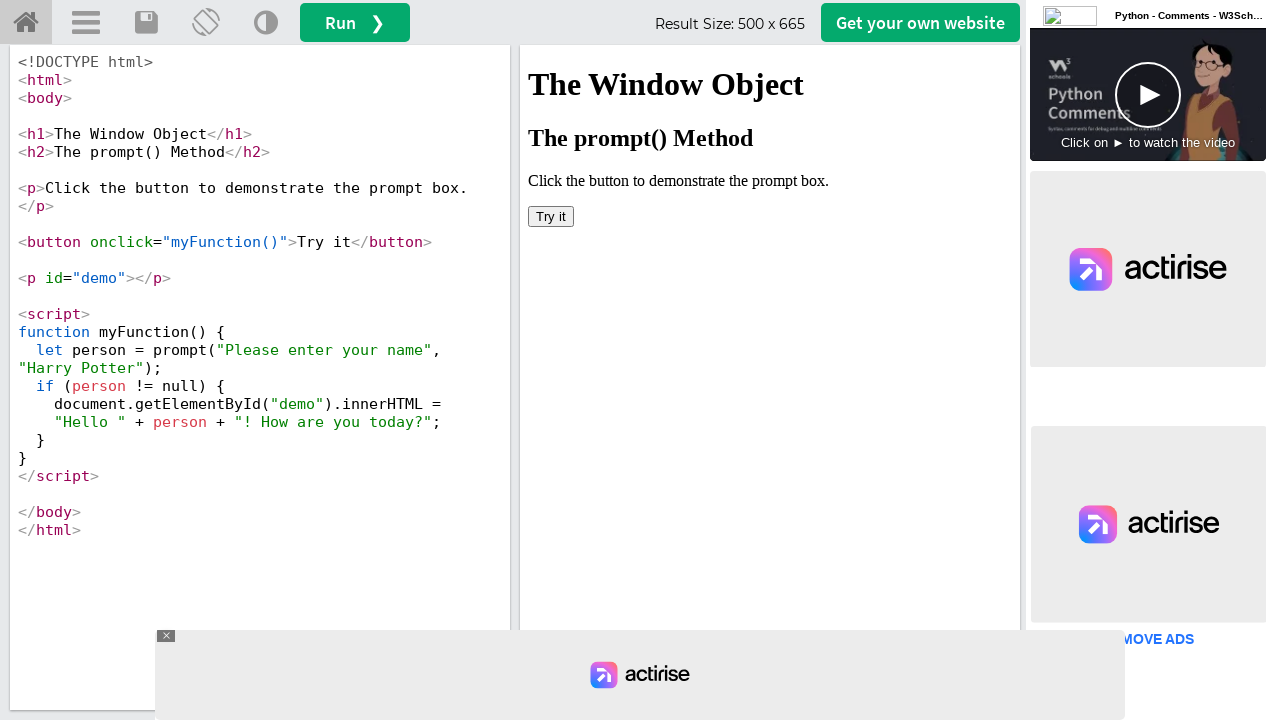

Clicked 'Try it' button to trigger prompt popup at (551, 216) on #iframeResult >> internal:control=enter-frame >> xpath=//button[text()='Try it']
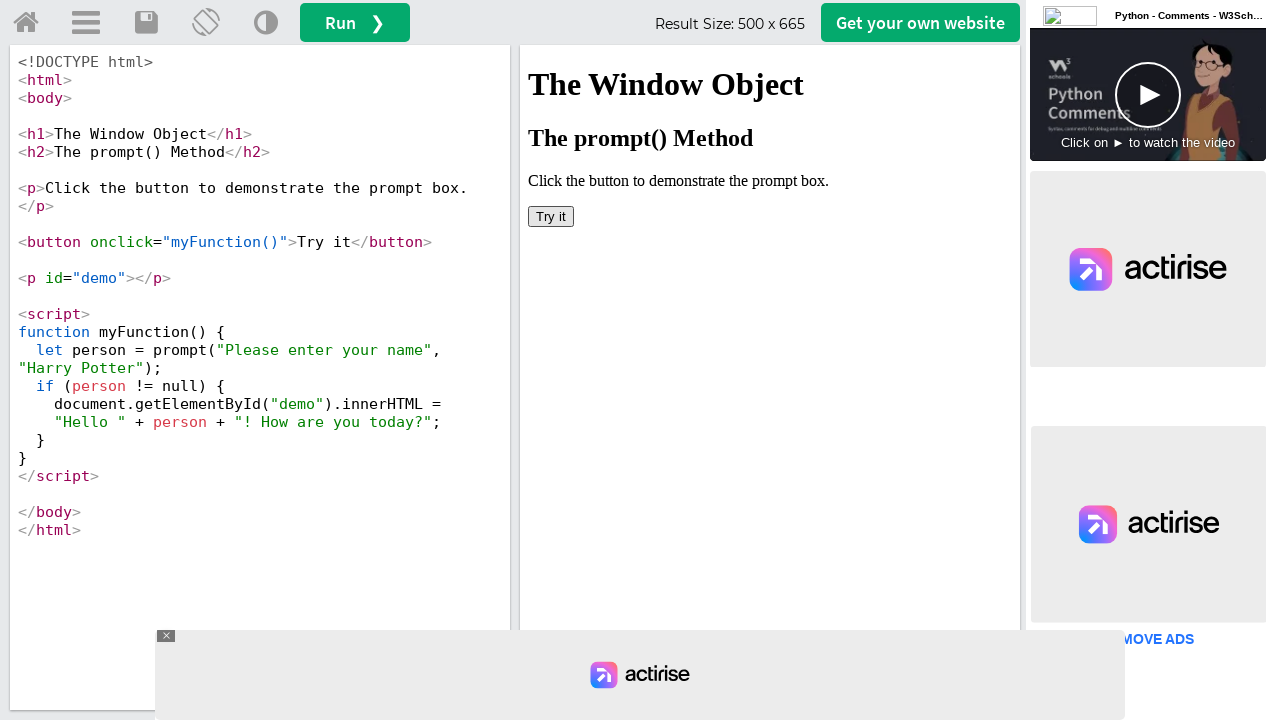

Registered dialog event handler to accept prompt with 'Harry Potter'
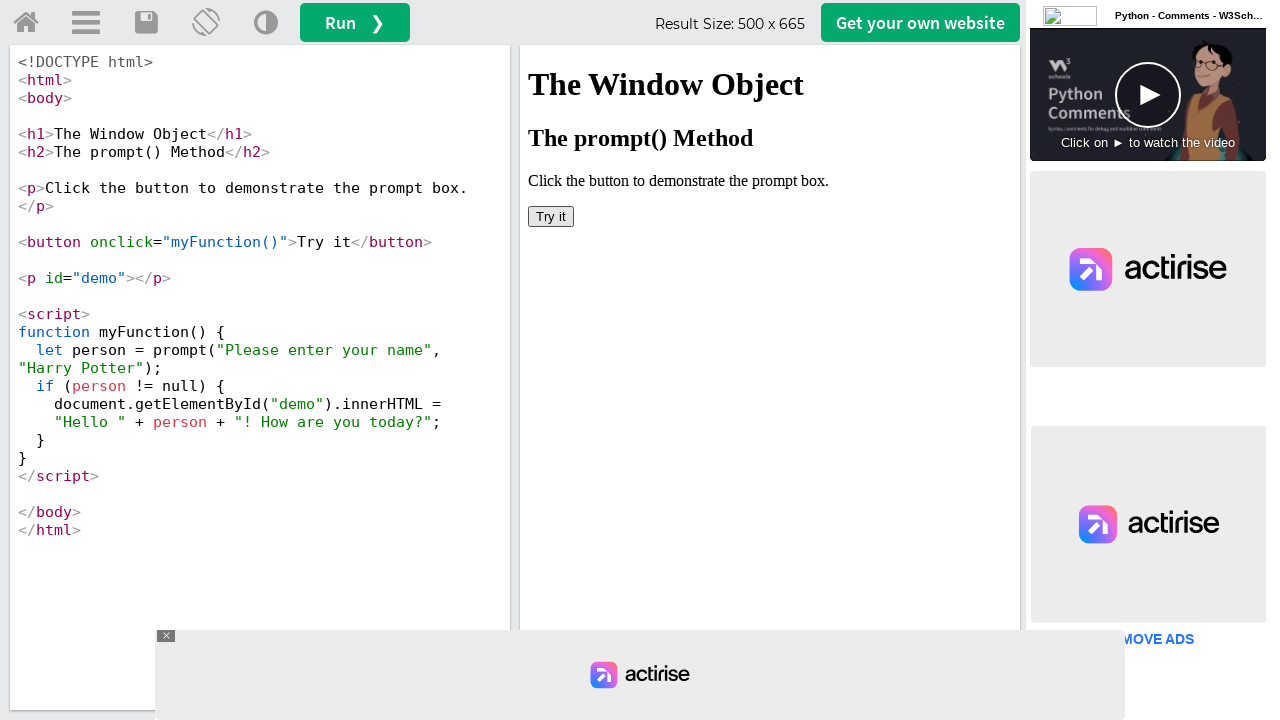

Clicked 'Try it' button again to trigger prompt with handler active at (551, 216) on #iframeResult >> internal:control=enter-frame >> xpath=//button[text()='Try it']
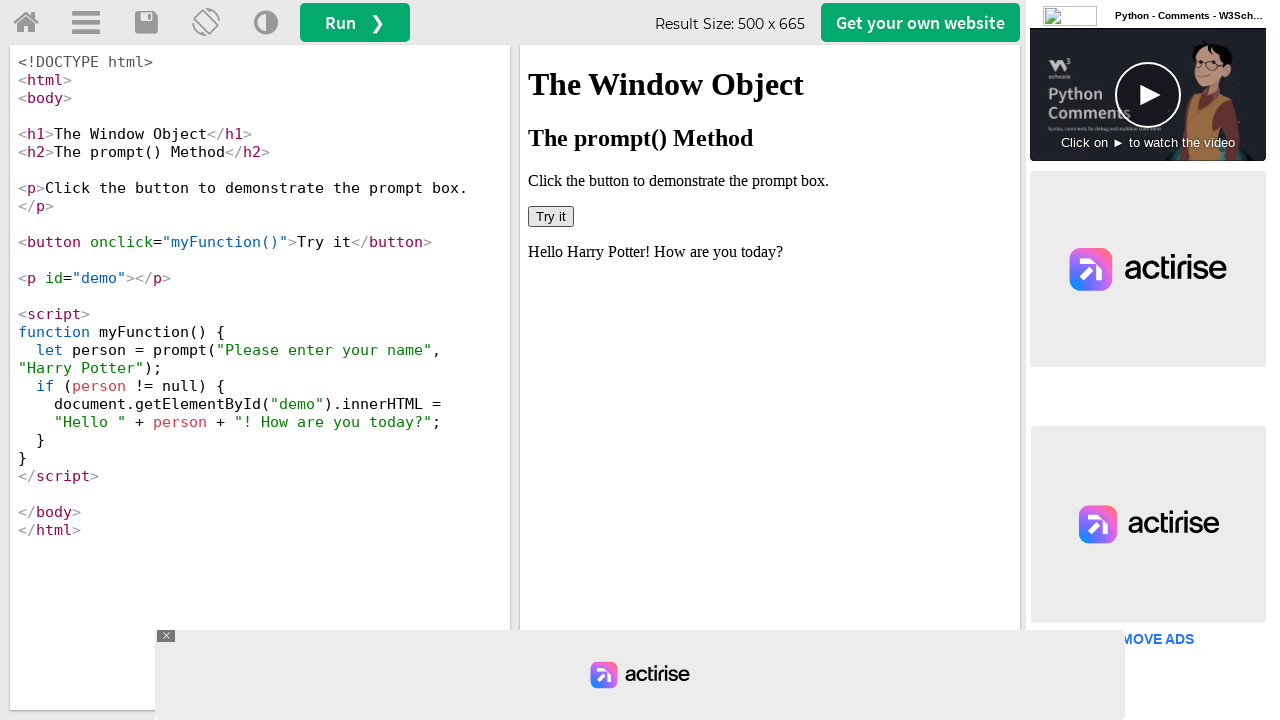

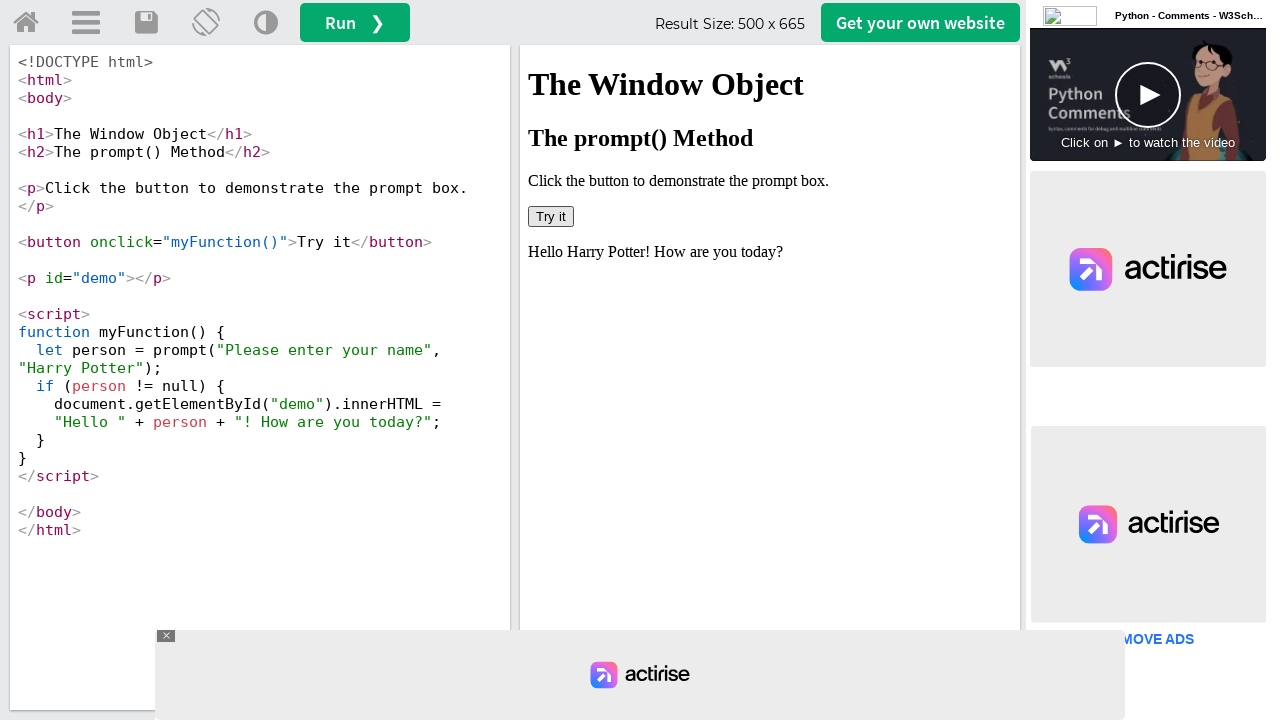